Tests validation operations on web elements including checking if elements are displayed, enabled, and selected across two different pages

Starting URL: https://letcode.in/buttons

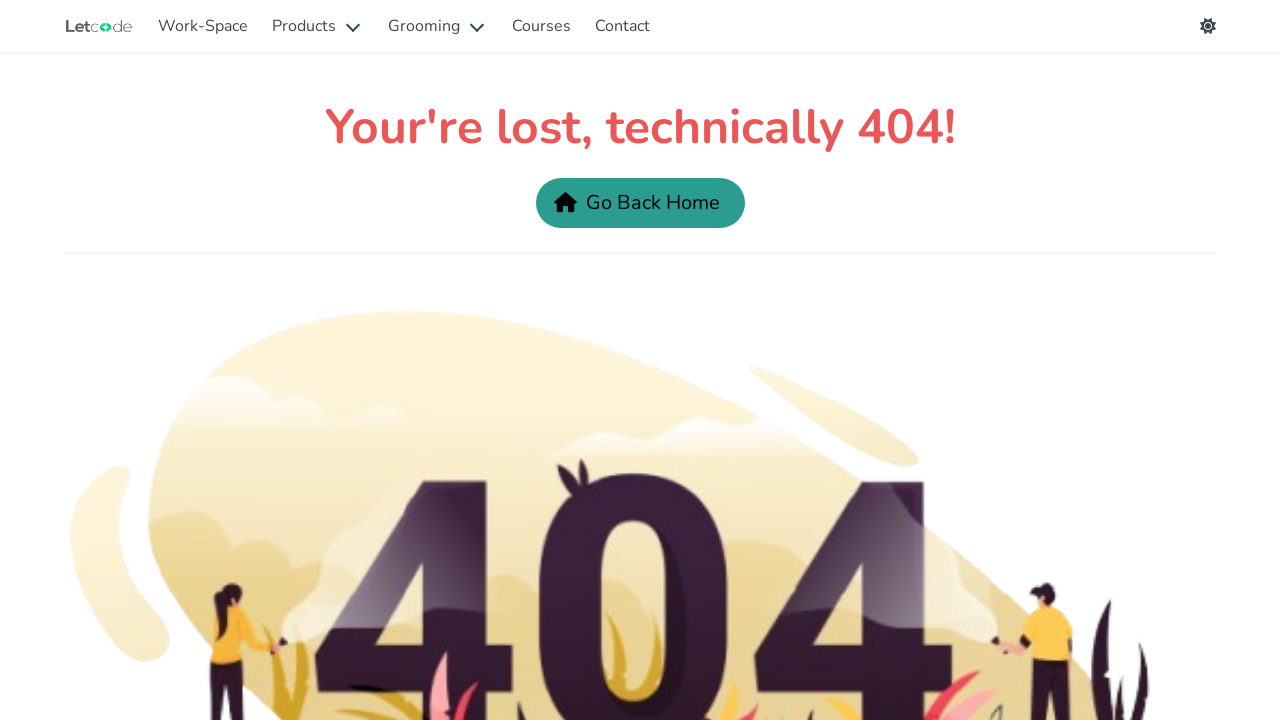

Checked if #isDisabled element is displayed
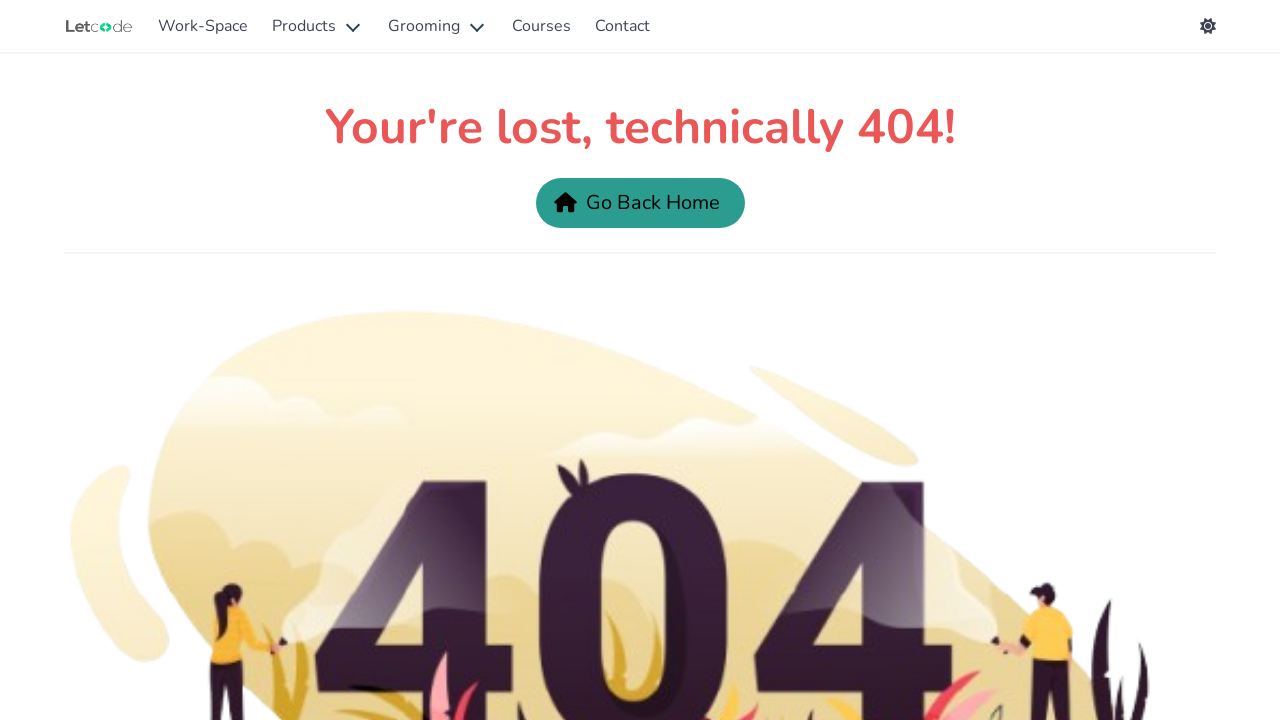

Navigated to radio buttons page at https://letcode.in/radio
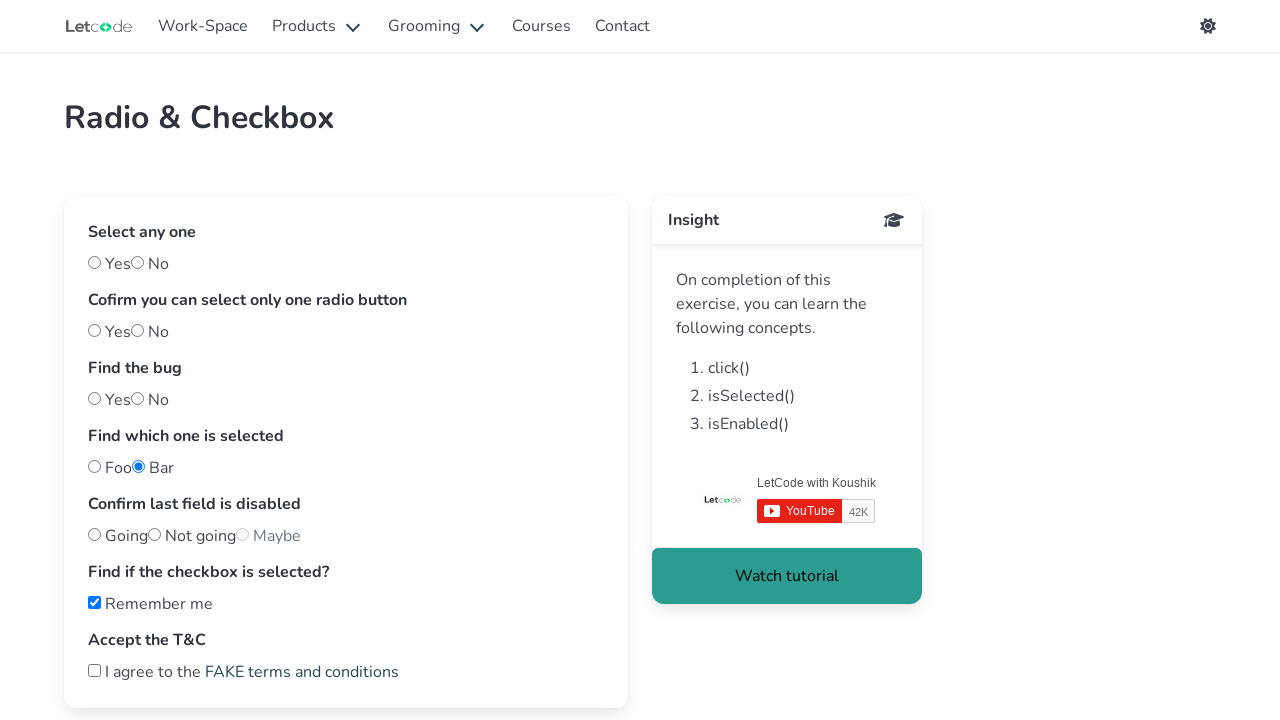

Checked if #maybe radio button is enabled
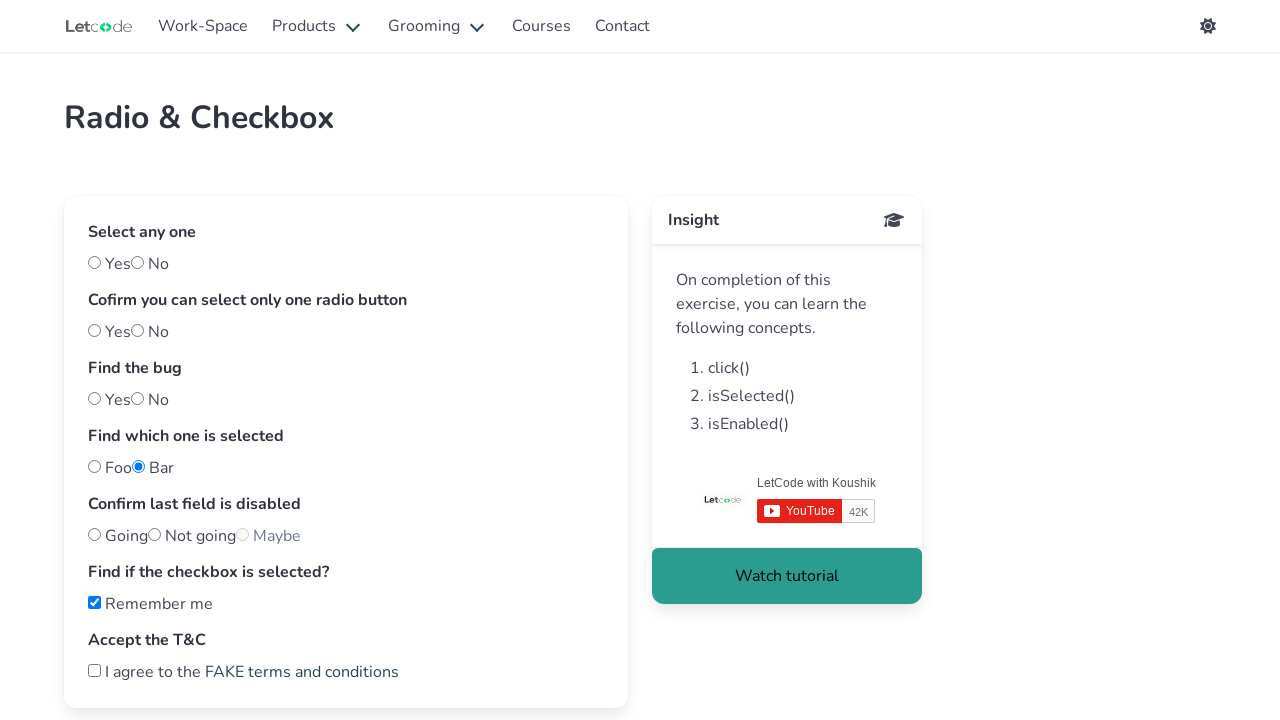

Checked if #notfoo element is selected/checked
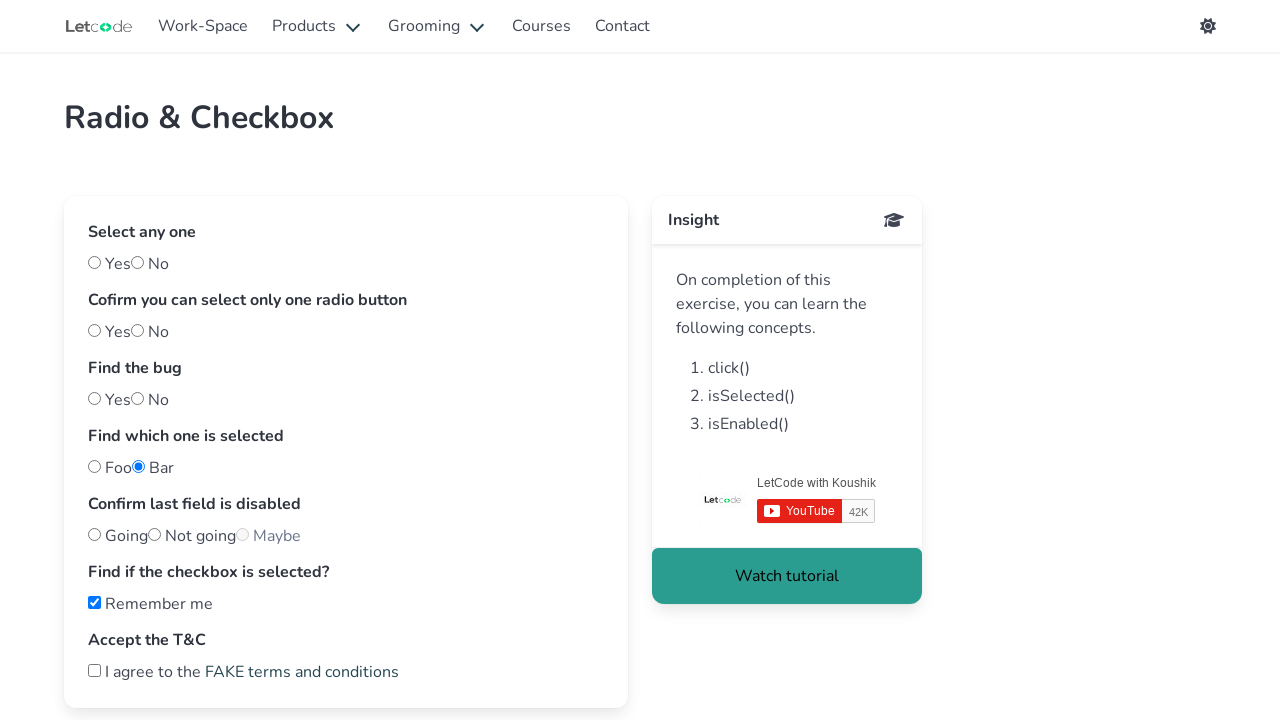

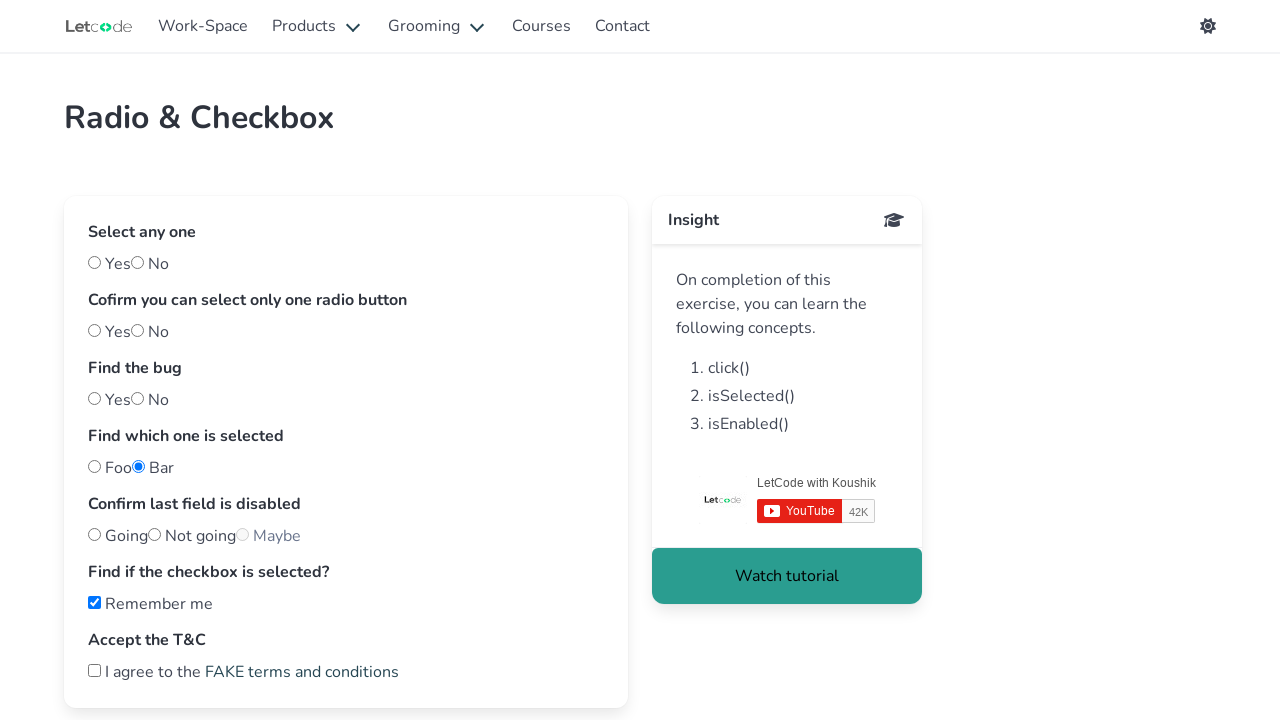